Tests that Stepik lesson pages load correctly by navigating to multiple lesson URLs and verifying that the answer textarea field is present on each page.

Starting URL: https://stepik.org/lesson/236895/step/1

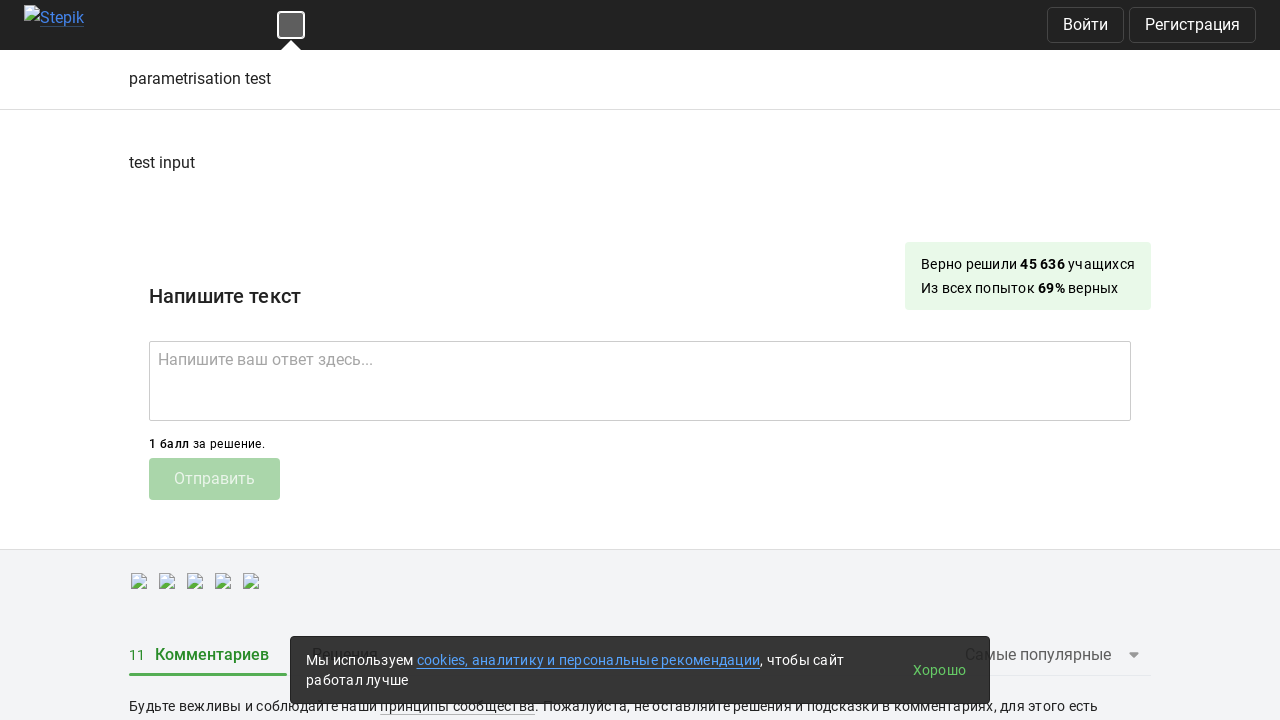

Waited for answer textarea field to load on initial lesson page
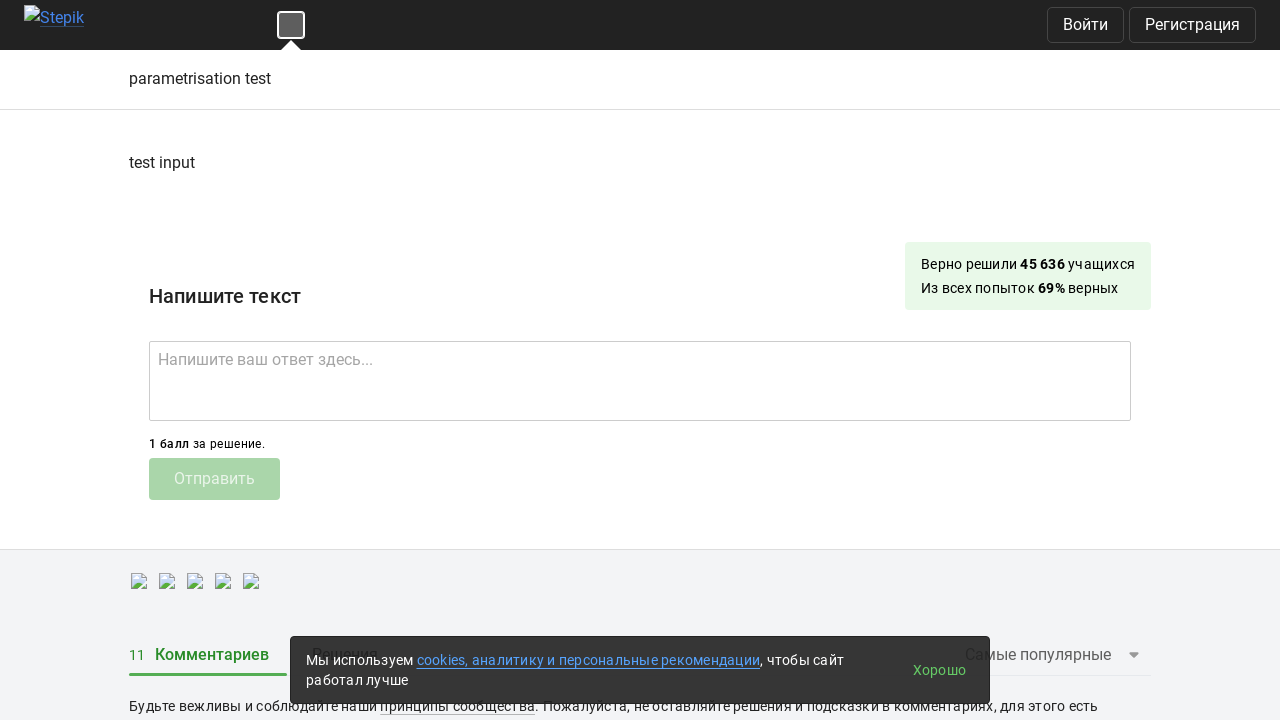

Navigated to lesson 236896 at https://stepik.org/lesson/236896/step/1
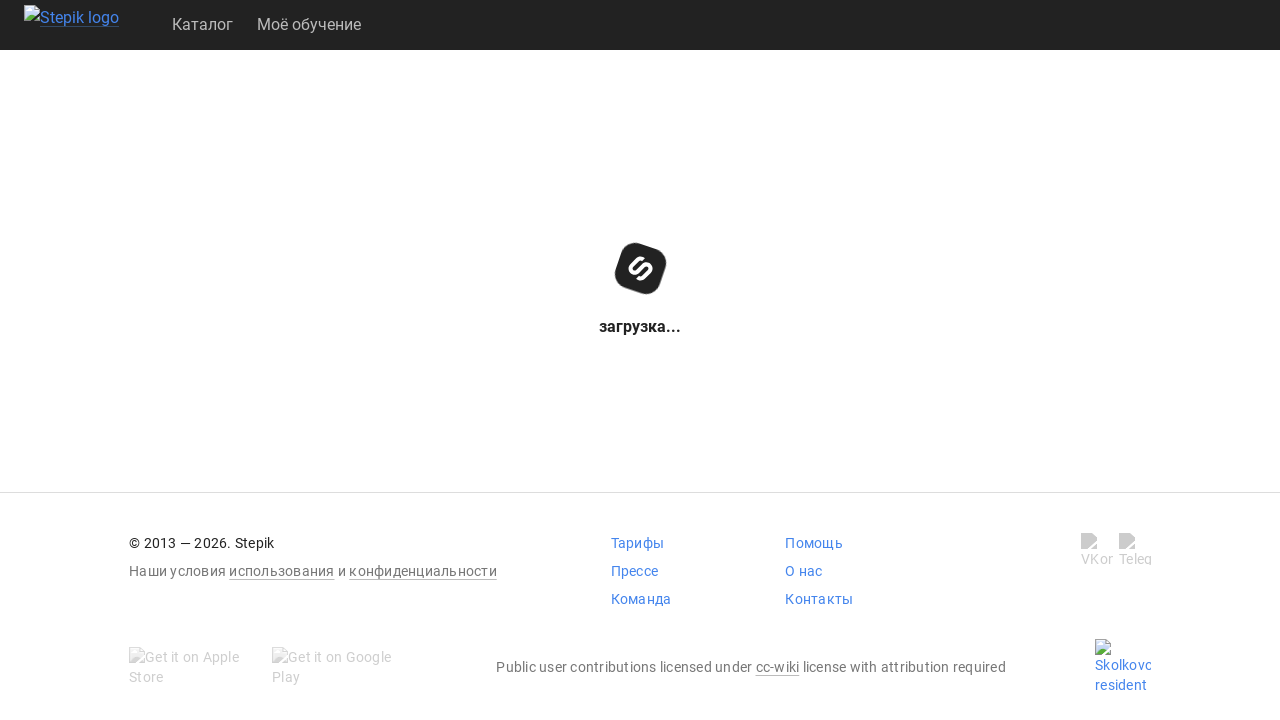

Verified answer textarea field loaded on lesson 236896
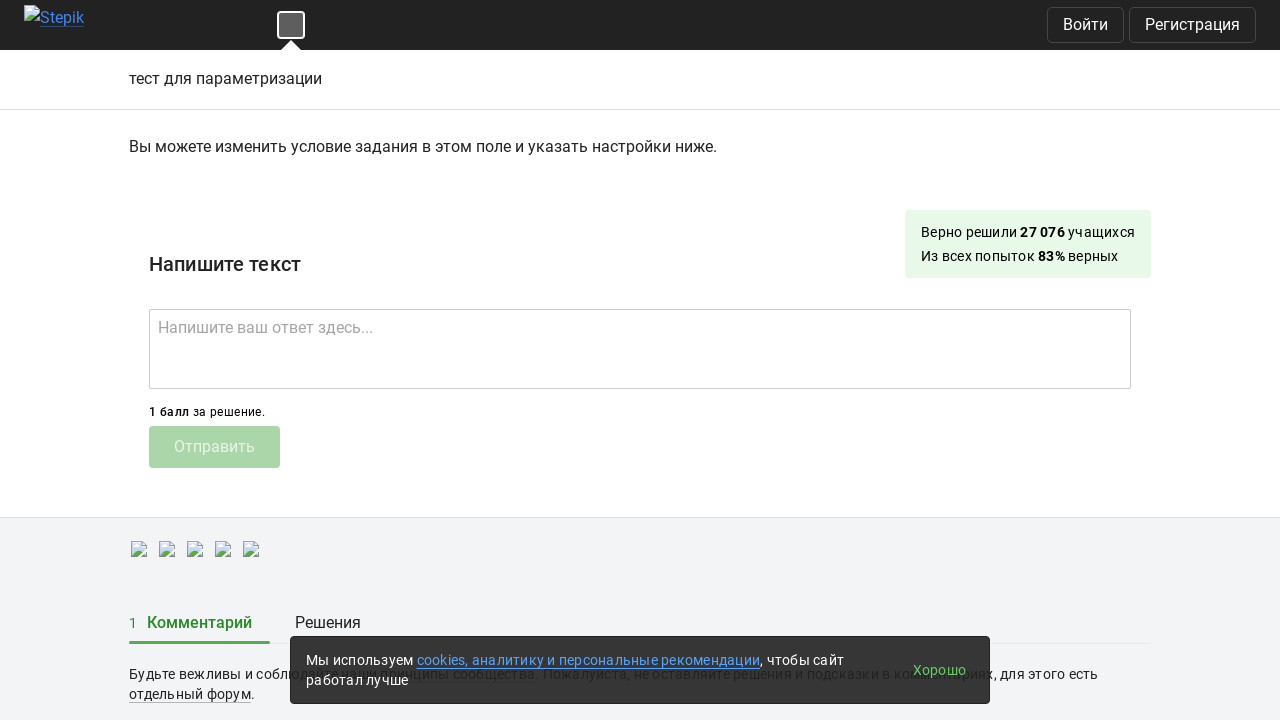

Navigated to lesson 236897 at https://stepik.org/lesson/236897/step/1
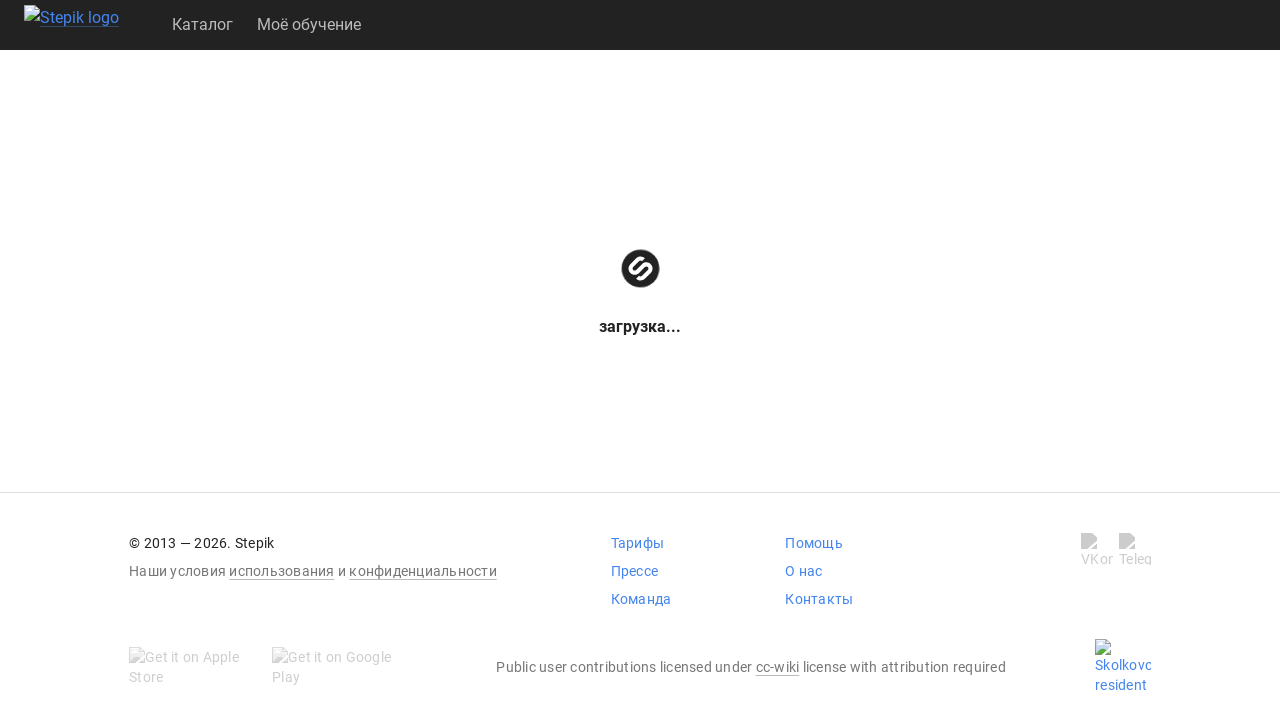

Verified answer textarea field loaded on lesson 236897
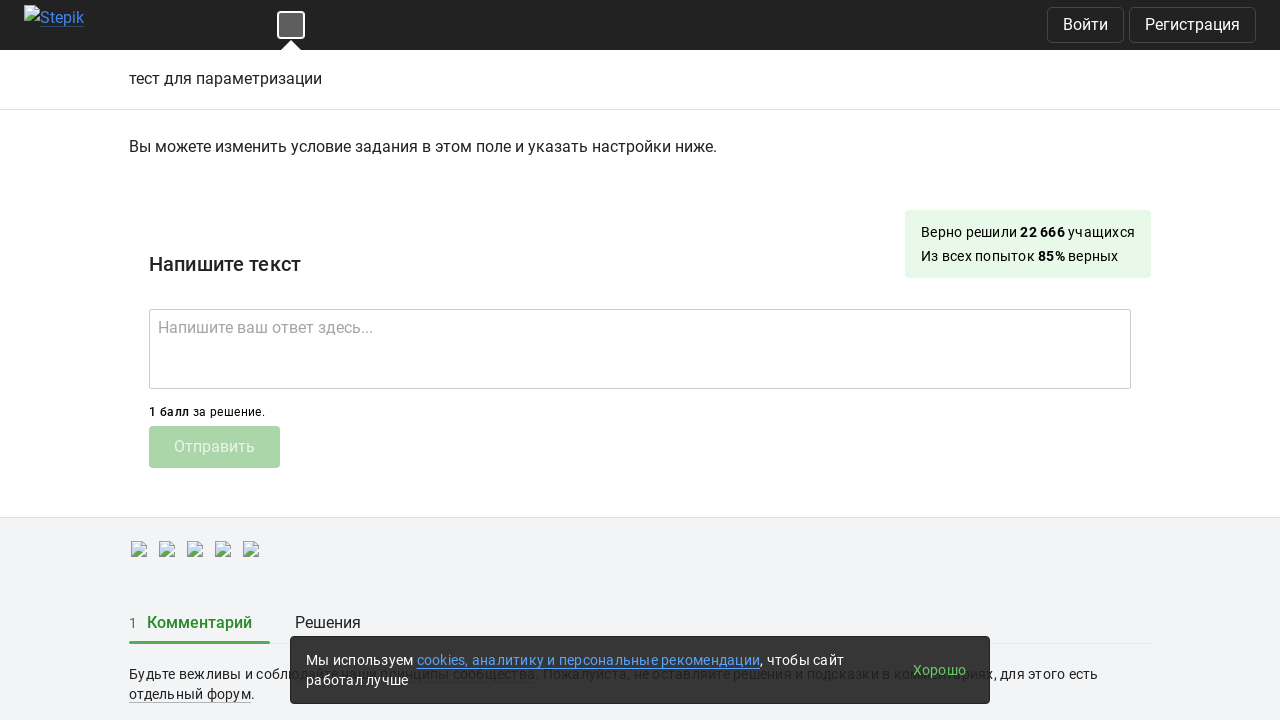

Navigated to lesson 236898 at https://stepik.org/lesson/236898/step/1
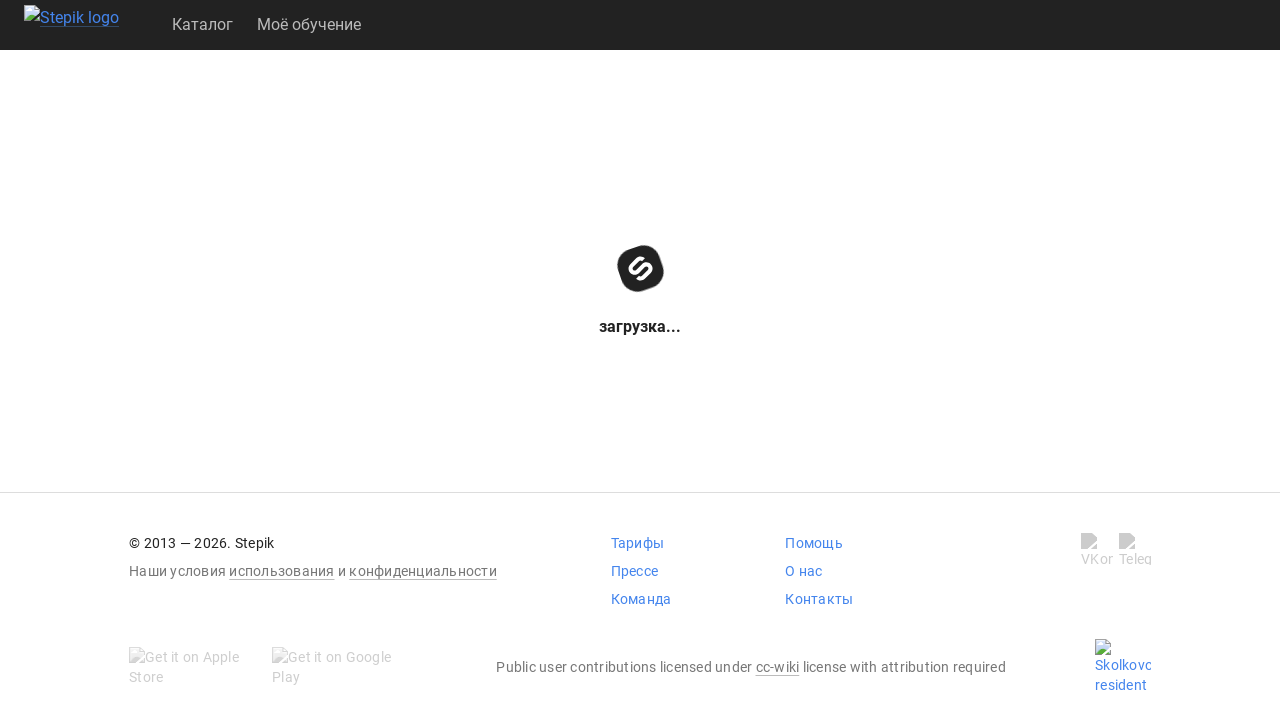

Verified answer textarea field loaded on lesson 236898
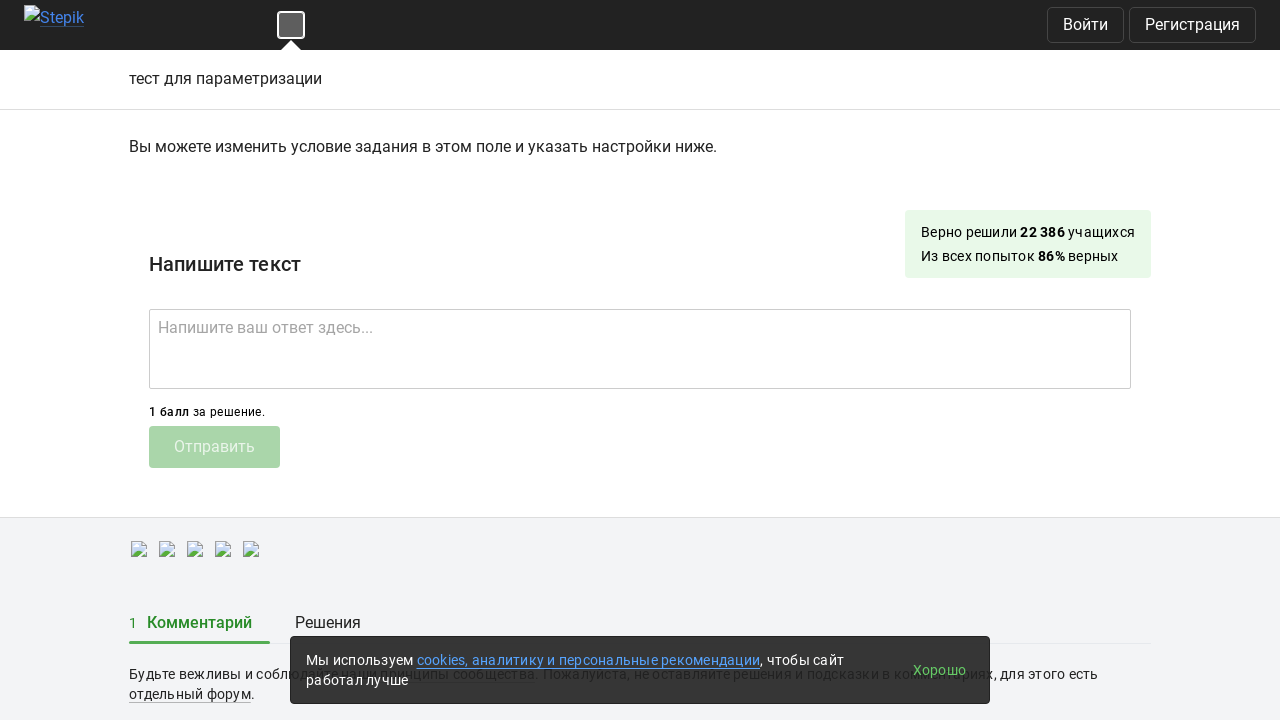

Navigated to lesson 236899 at https://stepik.org/lesson/236899/step/1
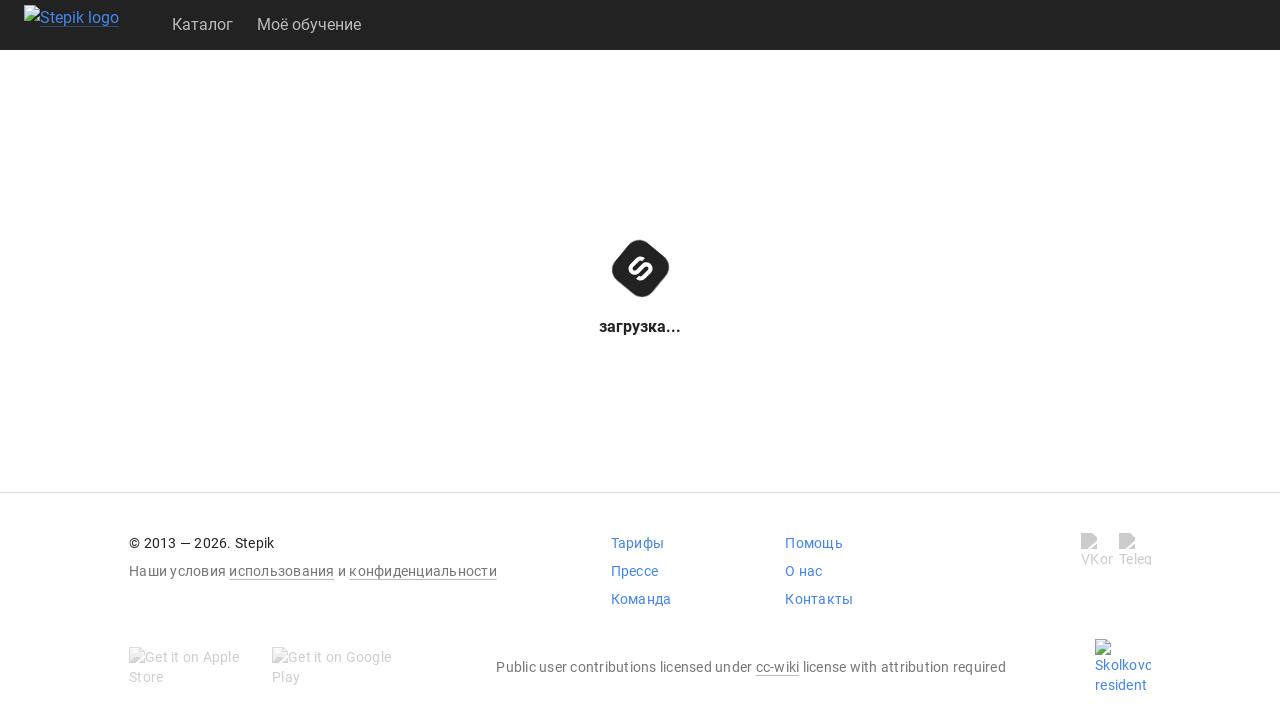

Verified answer textarea field loaded on lesson 236899
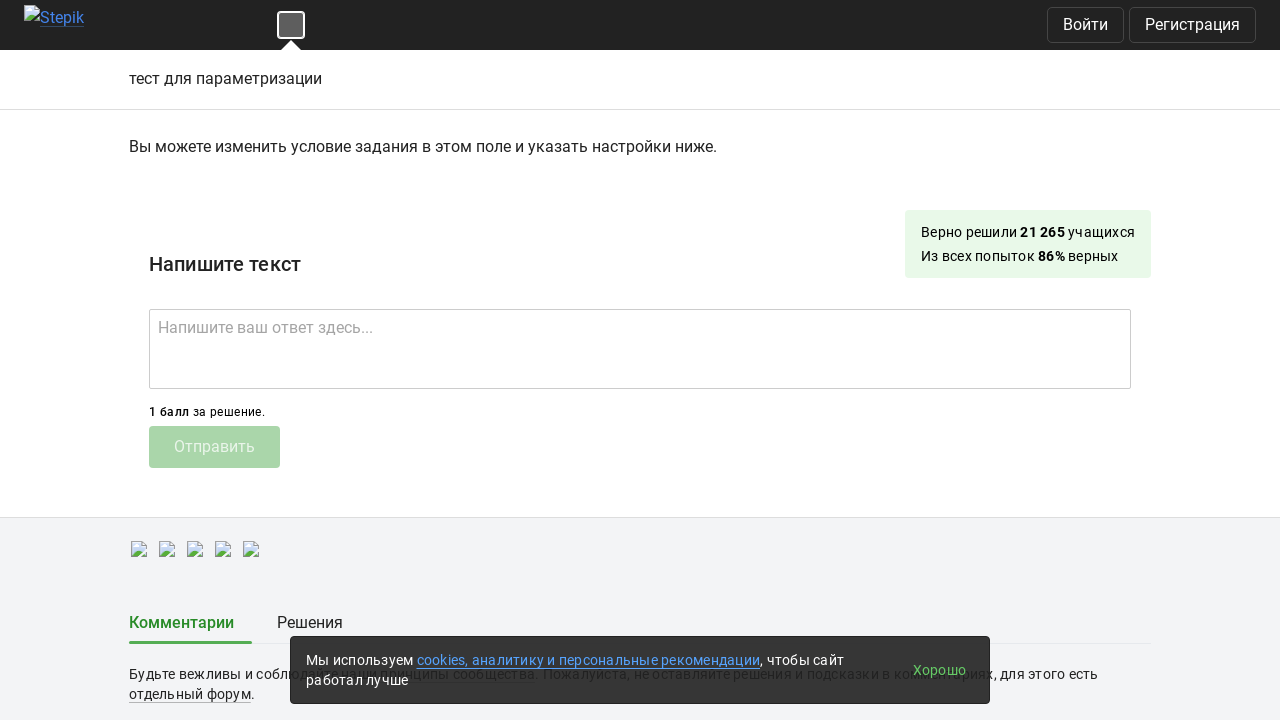

Navigated to lesson 236903 at https://stepik.org/lesson/236903/step/1
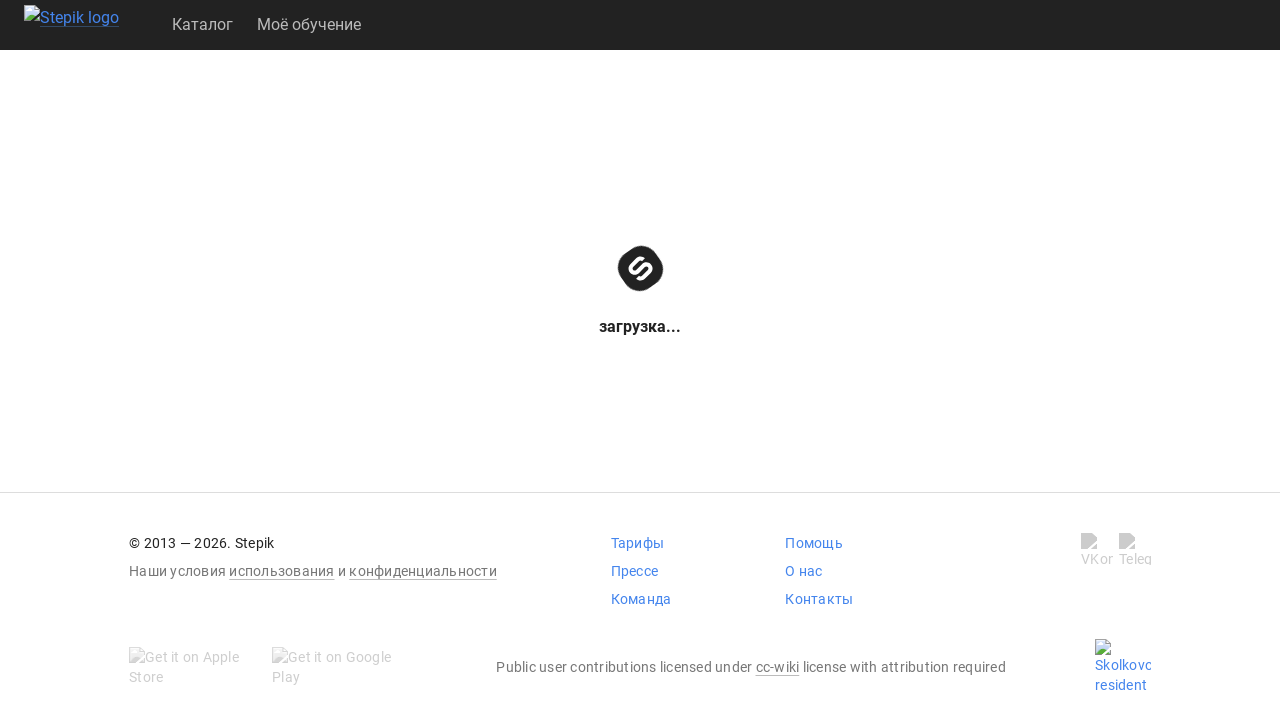

Verified answer textarea field loaded on lesson 236903
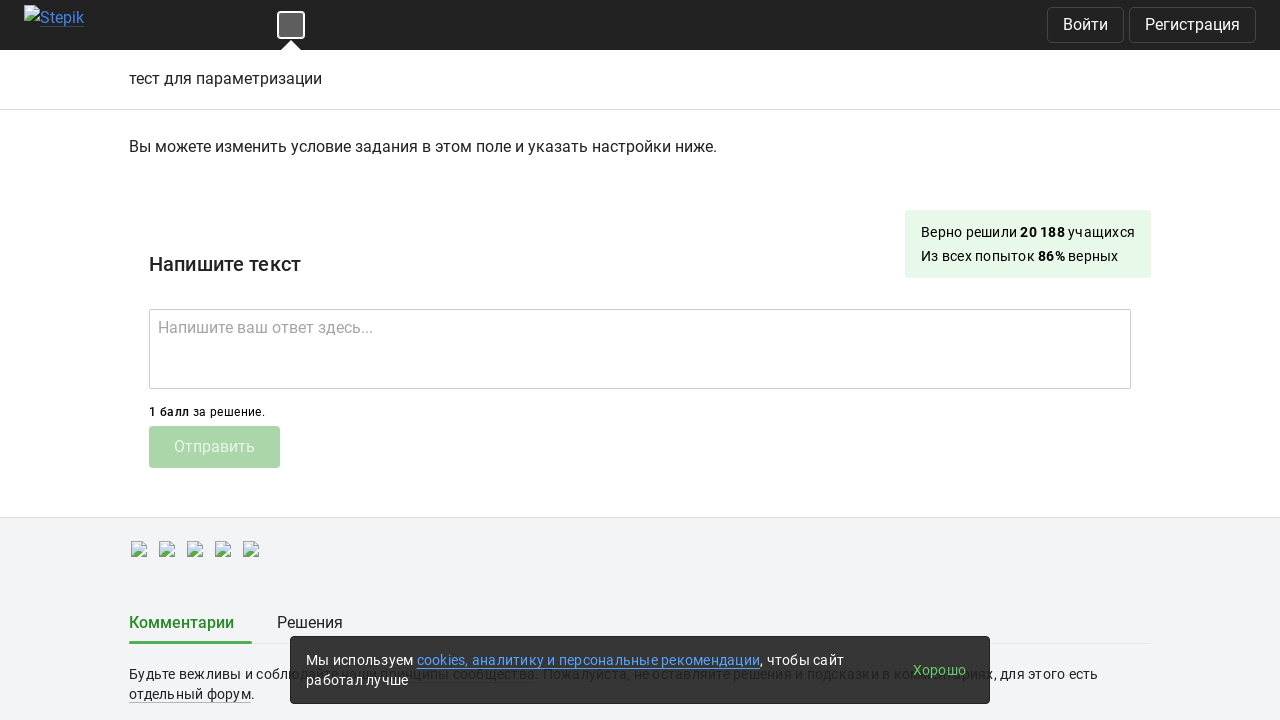

Navigated to lesson 236904 at https://stepik.org/lesson/236904/step/1
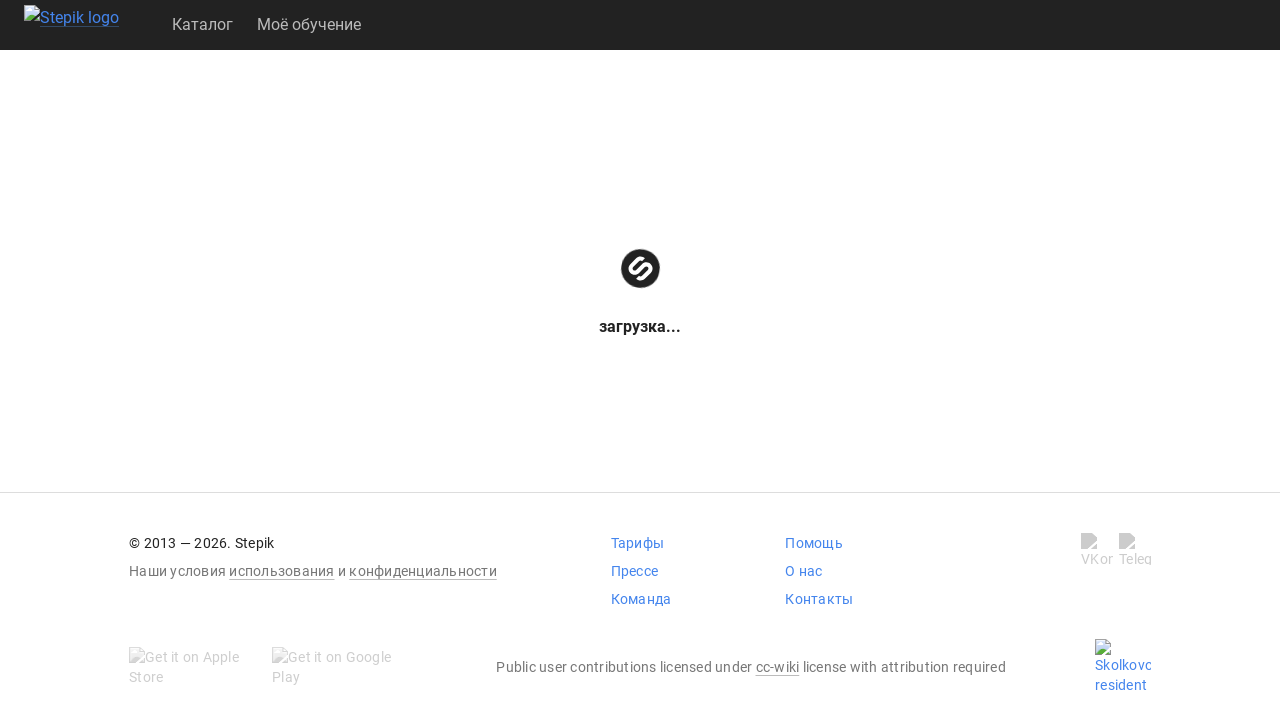

Verified answer textarea field loaded on lesson 236904
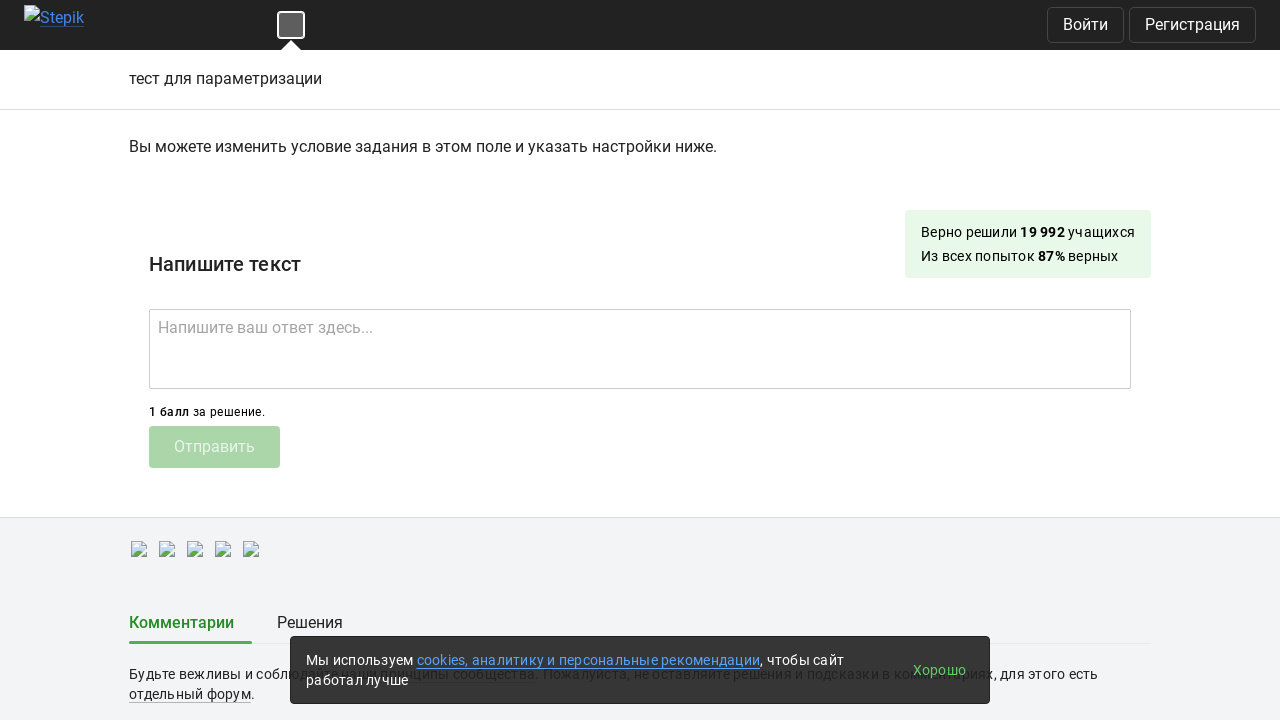

Navigated to lesson 236905 at https://stepik.org/lesson/236905/step/1
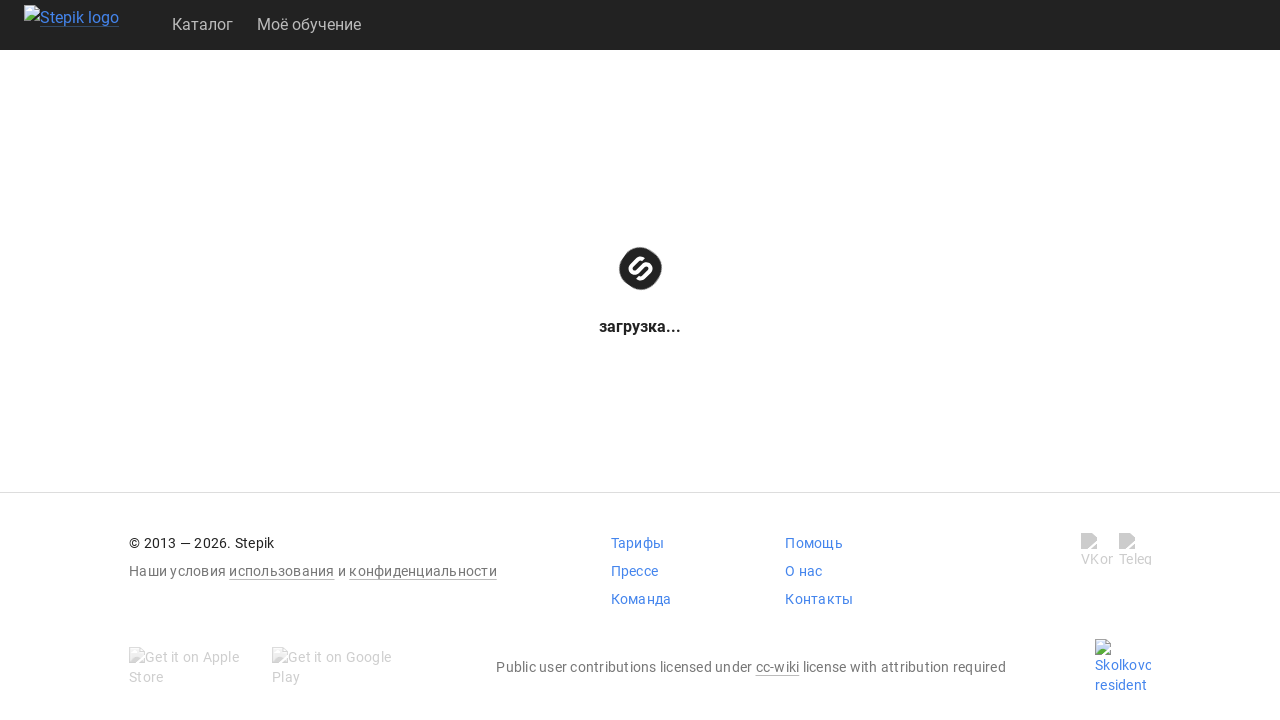

Verified answer textarea field loaded on lesson 236905
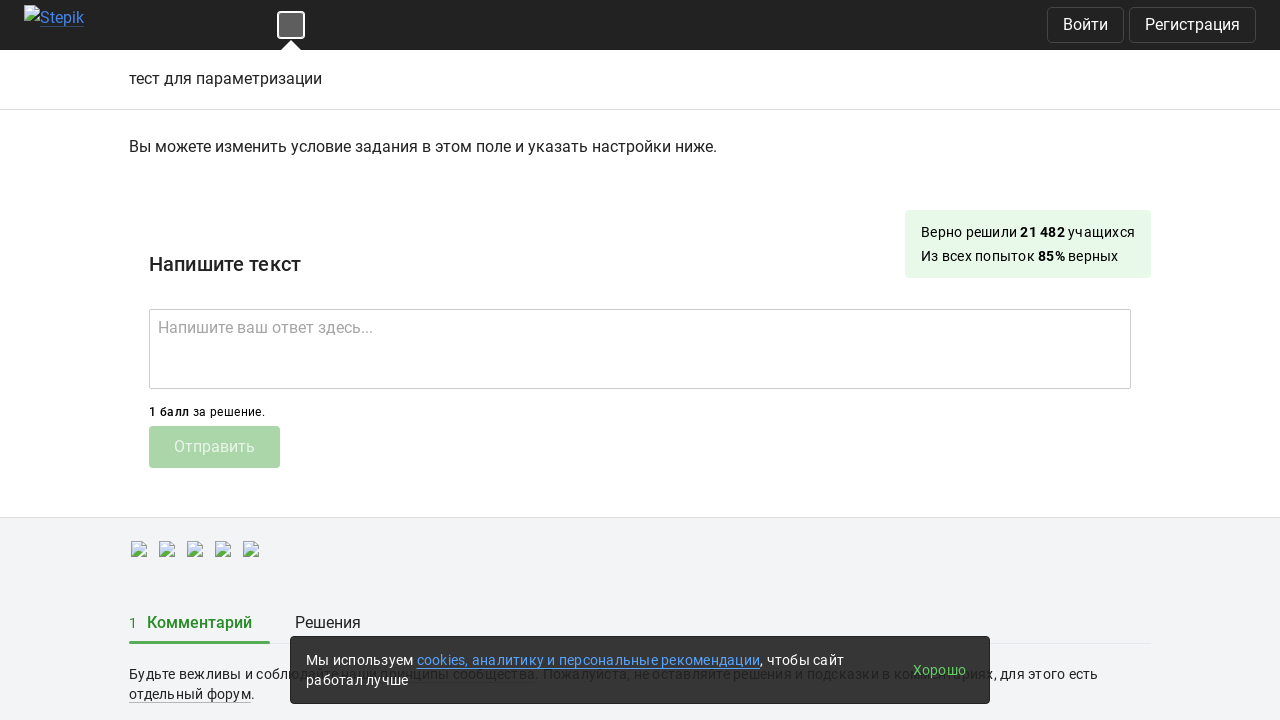

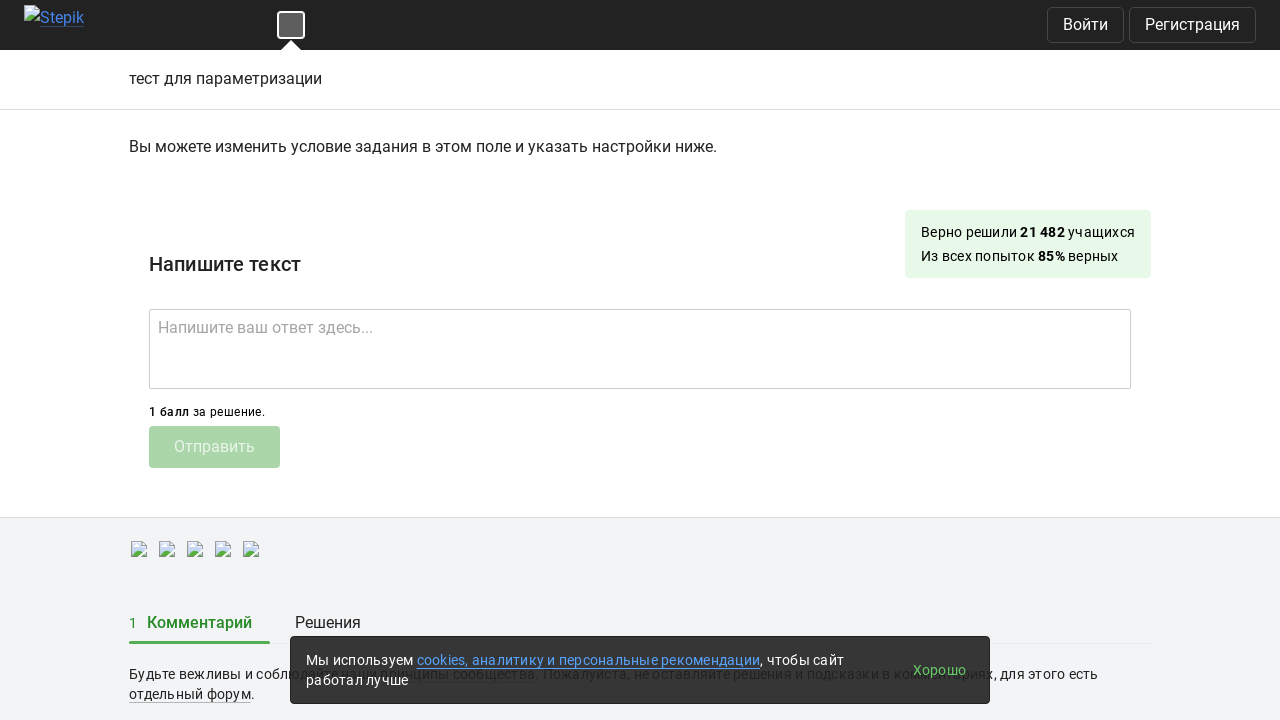